Tests unmarking todo items as complete by unchecking their toggle checkboxes

Starting URL: https://demo.playwright.dev/todomvc

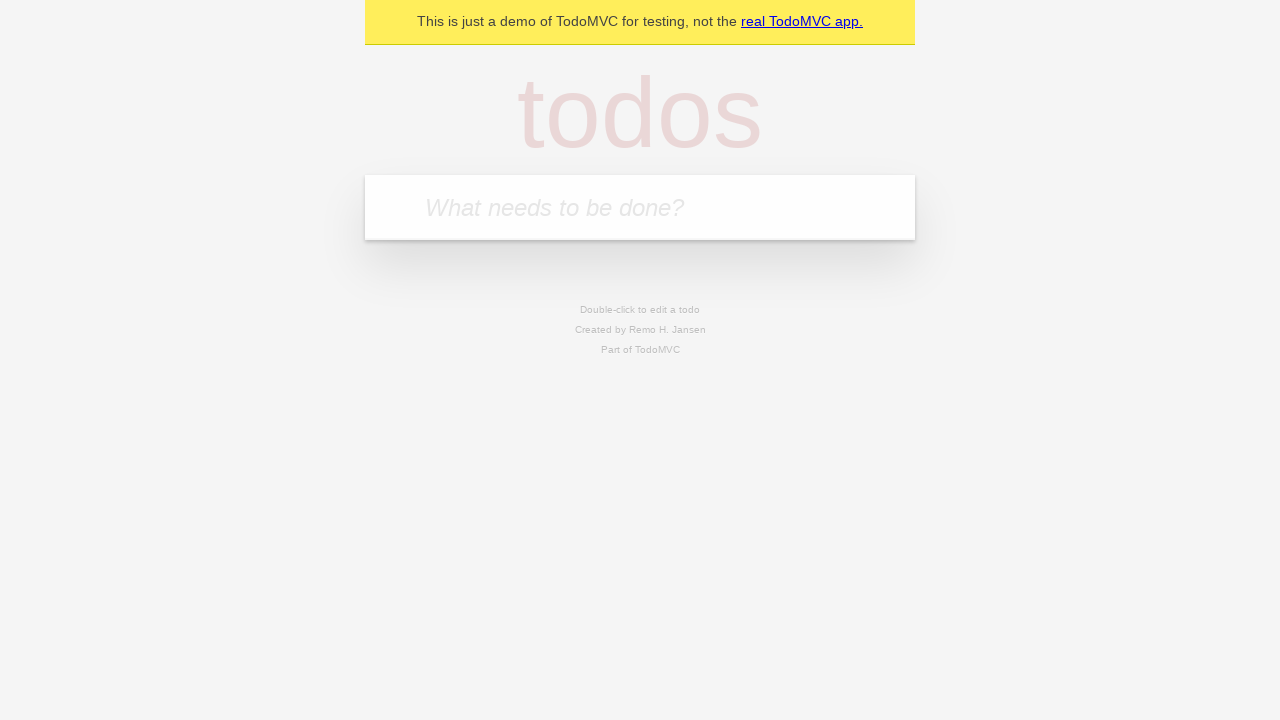

Filled new todo input with 'buy some cheese' on .new-todo
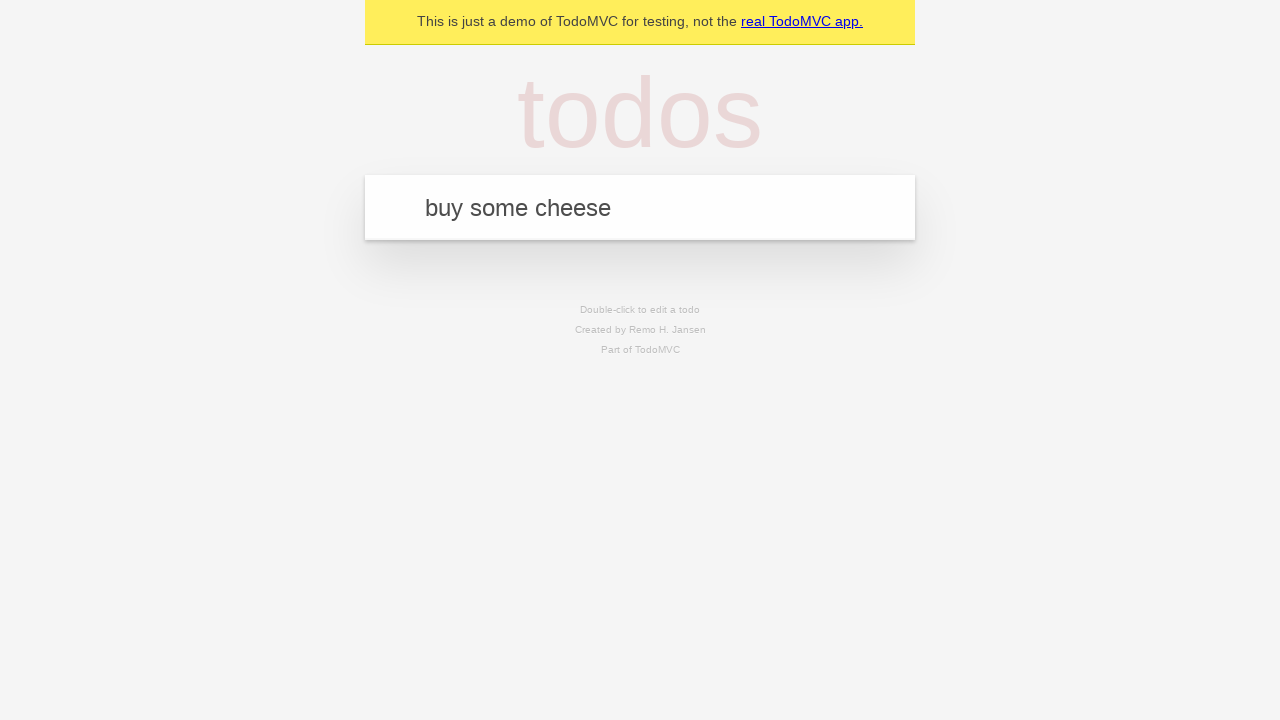

Pressed Enter to add first todo item on .new-todo
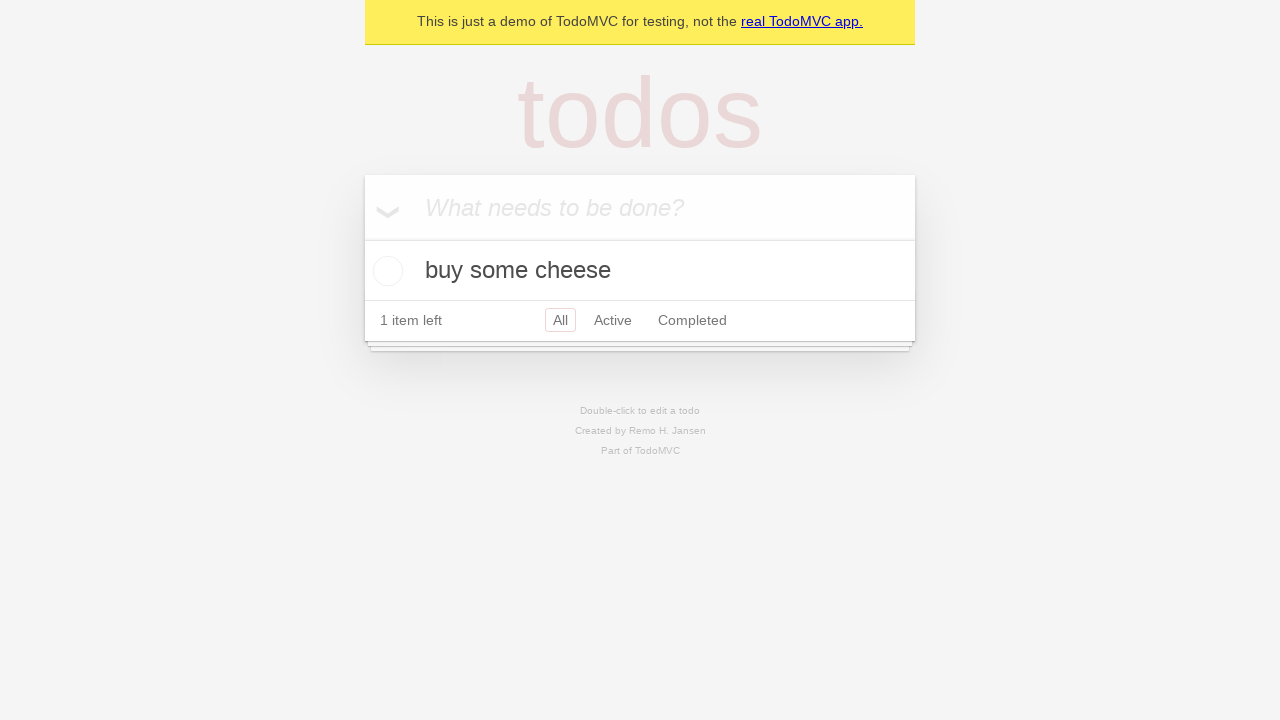

Filled new todo input with 'feed the cat' on .new-todo
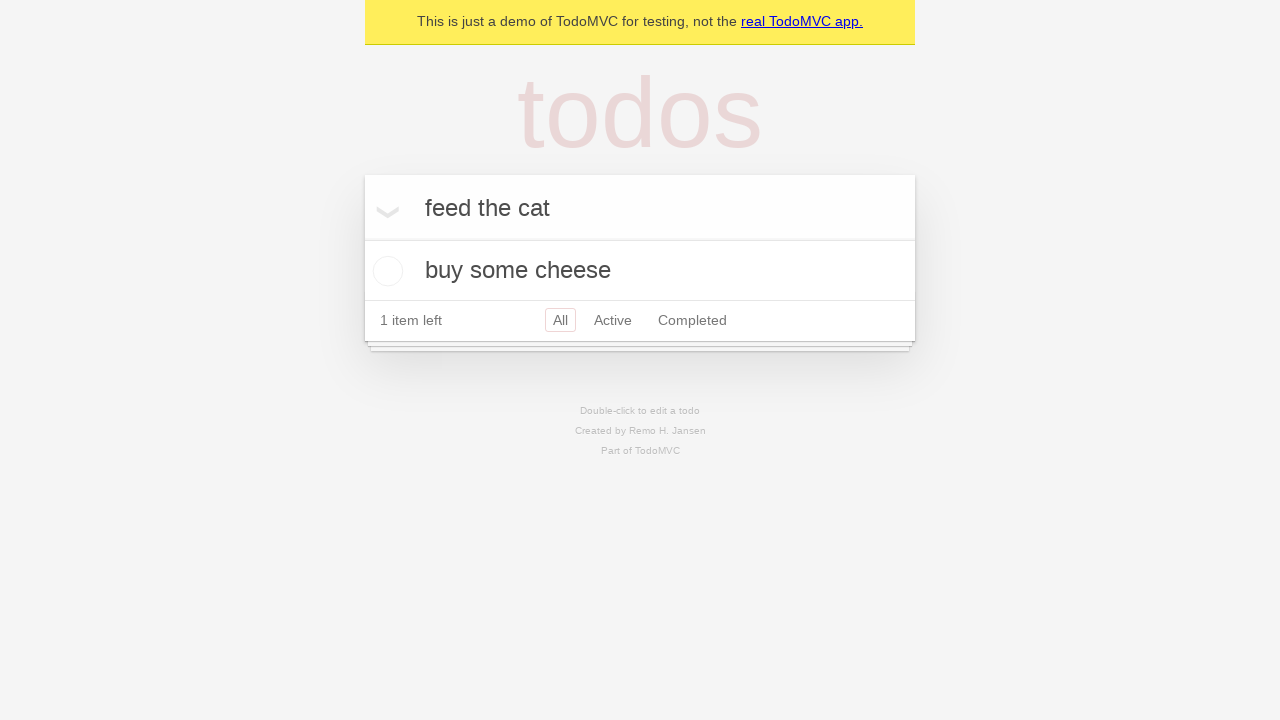

Pressed Enter to add second todo item on .new-todo
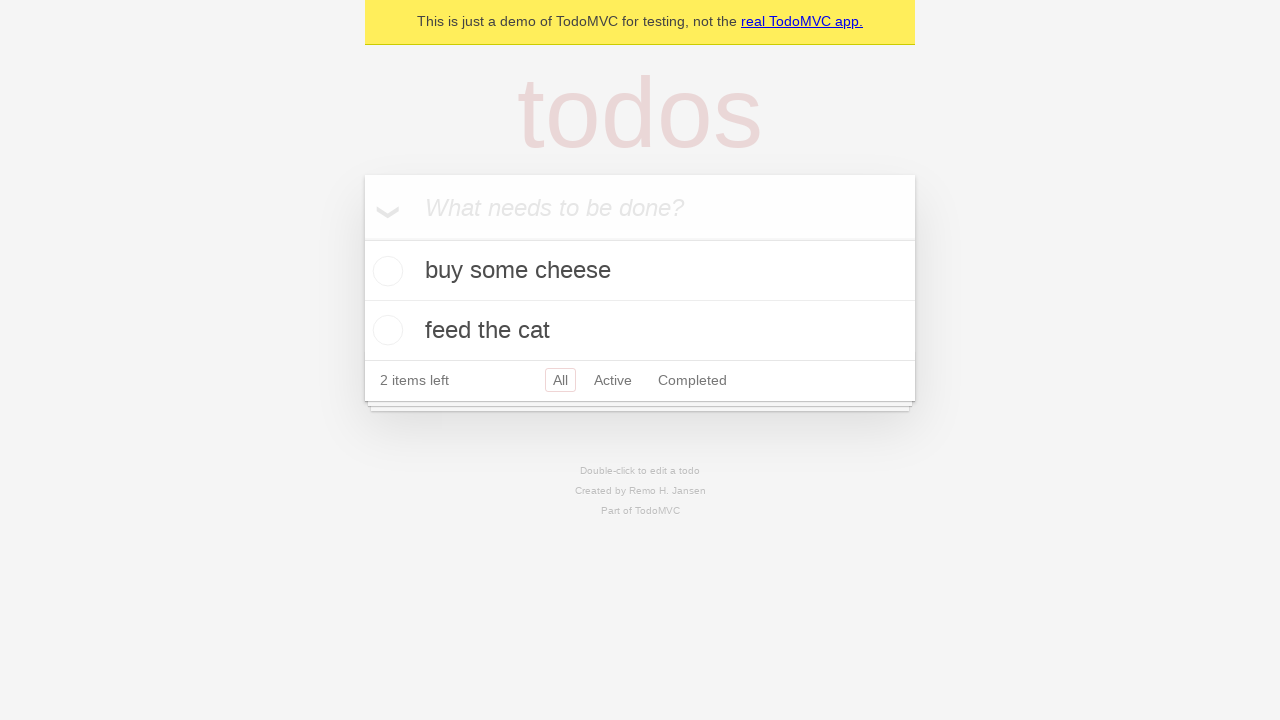

Checked toggle checkbox for first todo item to mark as complete at (385, 271) on .todo-list li >> nth=0 >> .toggle
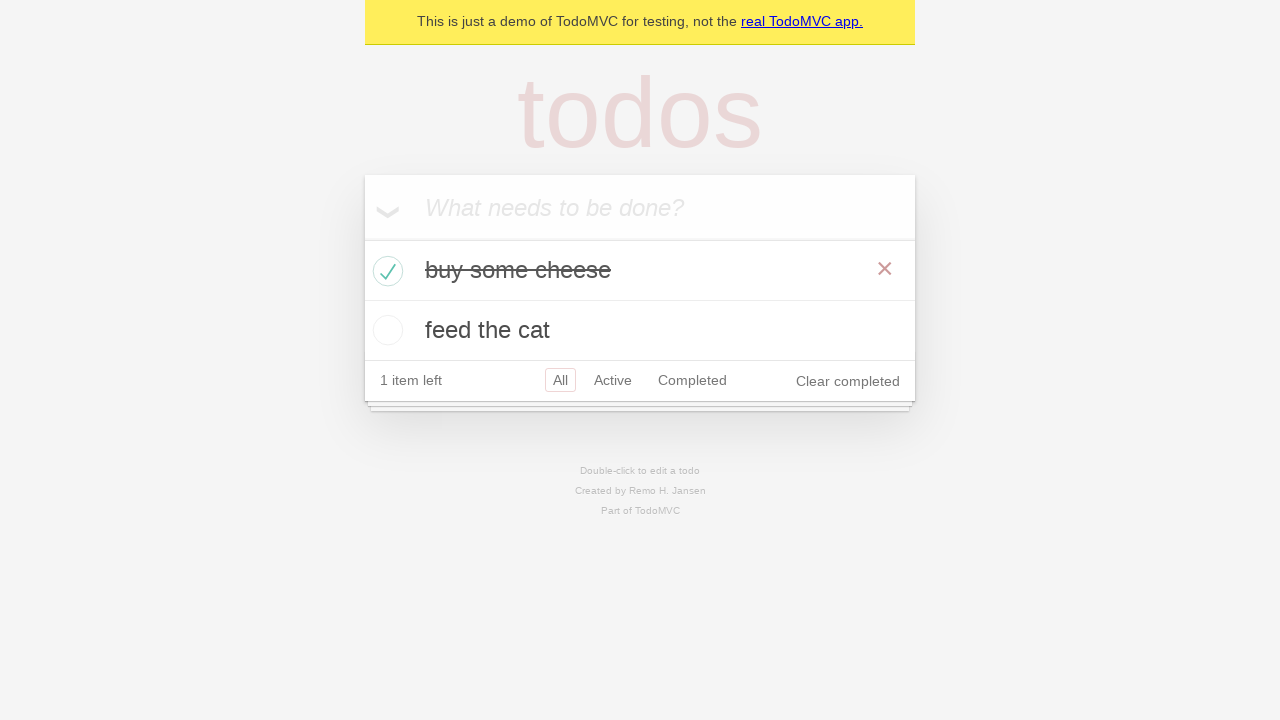

Unchecked toggle checkbox for first todo item to mark as incomplete at (385, 271) on .todo-list li >> nth=0 >> .toggle
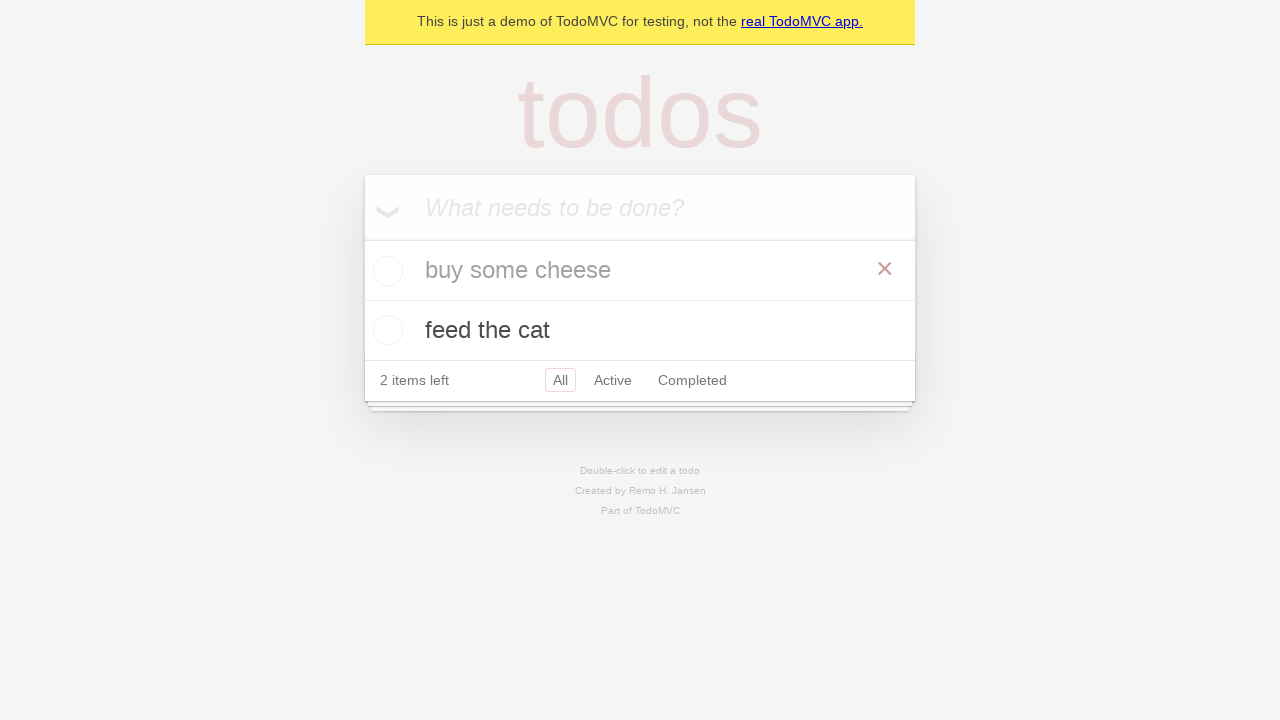

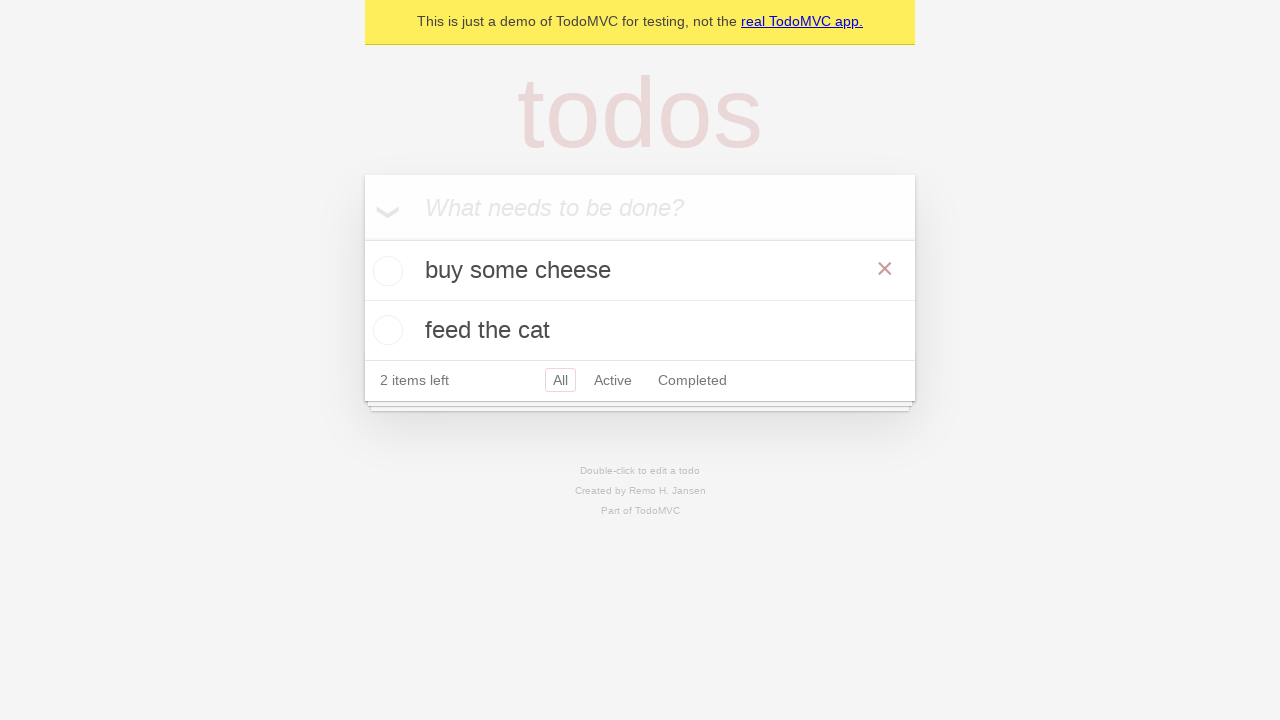